Tests todo application by adding multiple todo items, validating they are added, then deleting all todos from the list

Starting URL: https://example.cypress.io/todo

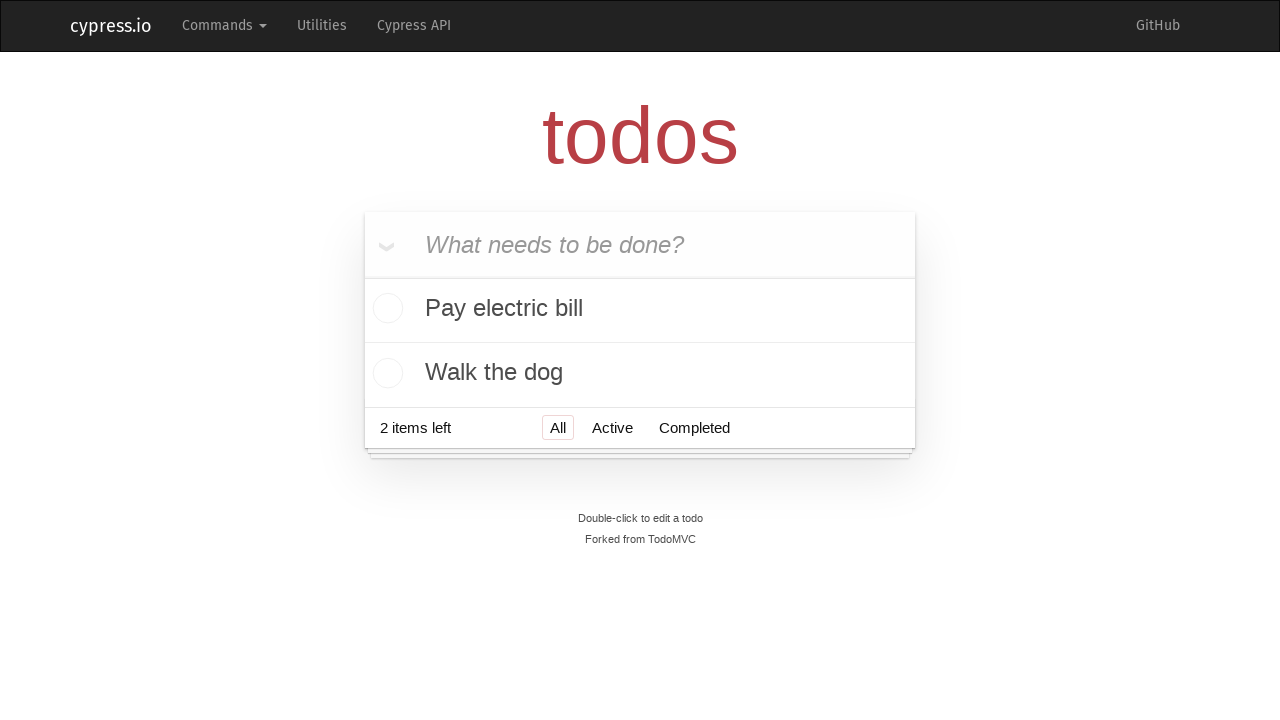

Retrieved initial count of existing todos
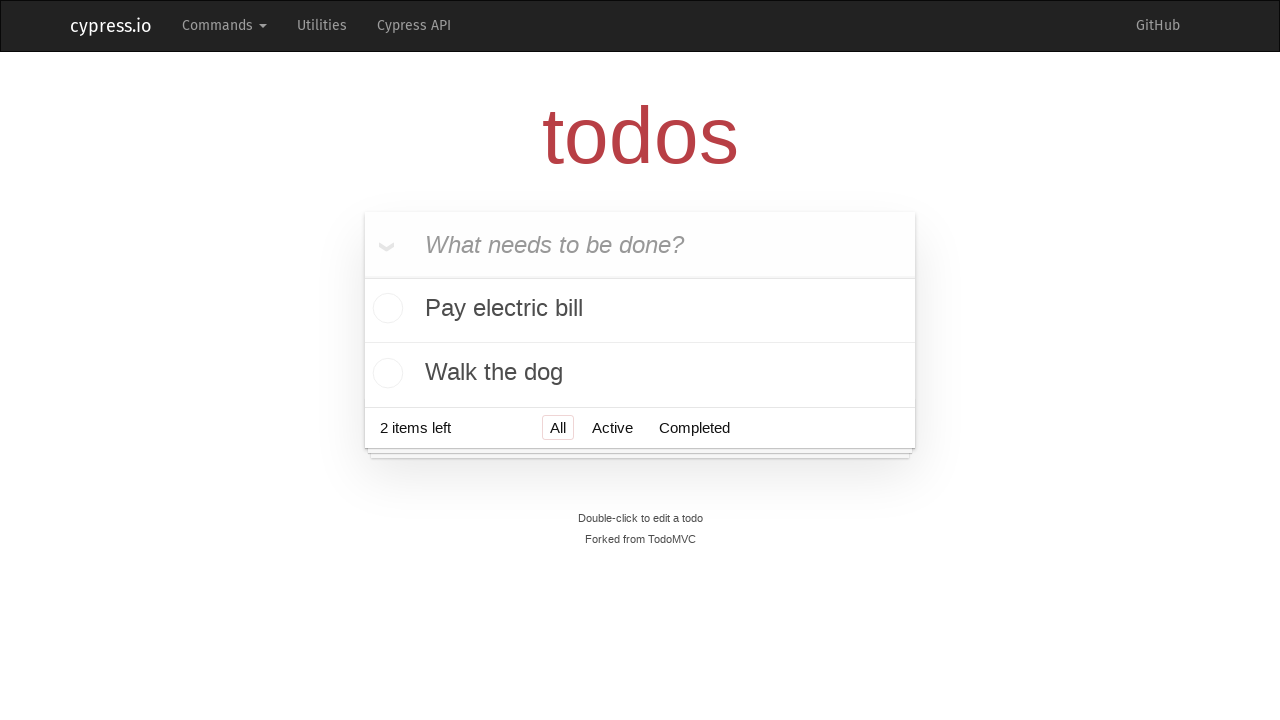

Filled new todo field with 'Visit Paris' on .new-todo
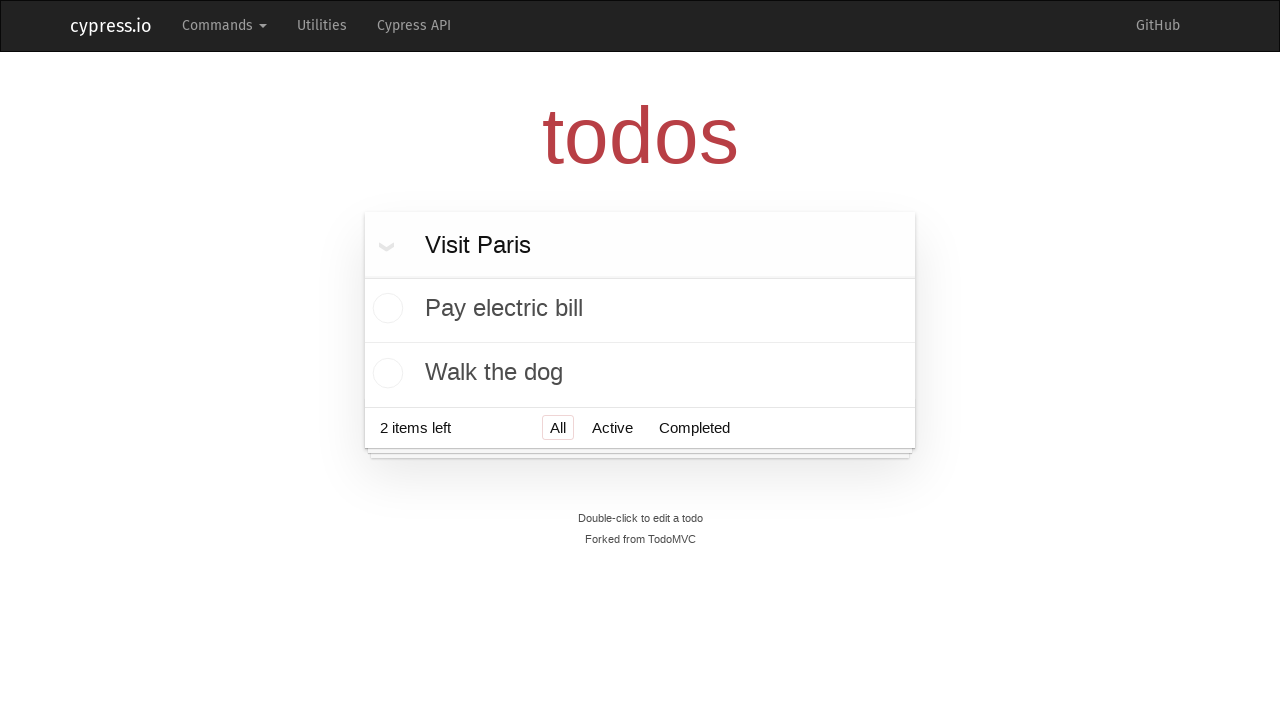

Pressed Enter to add todo 'Visit Paris' on .new-todo
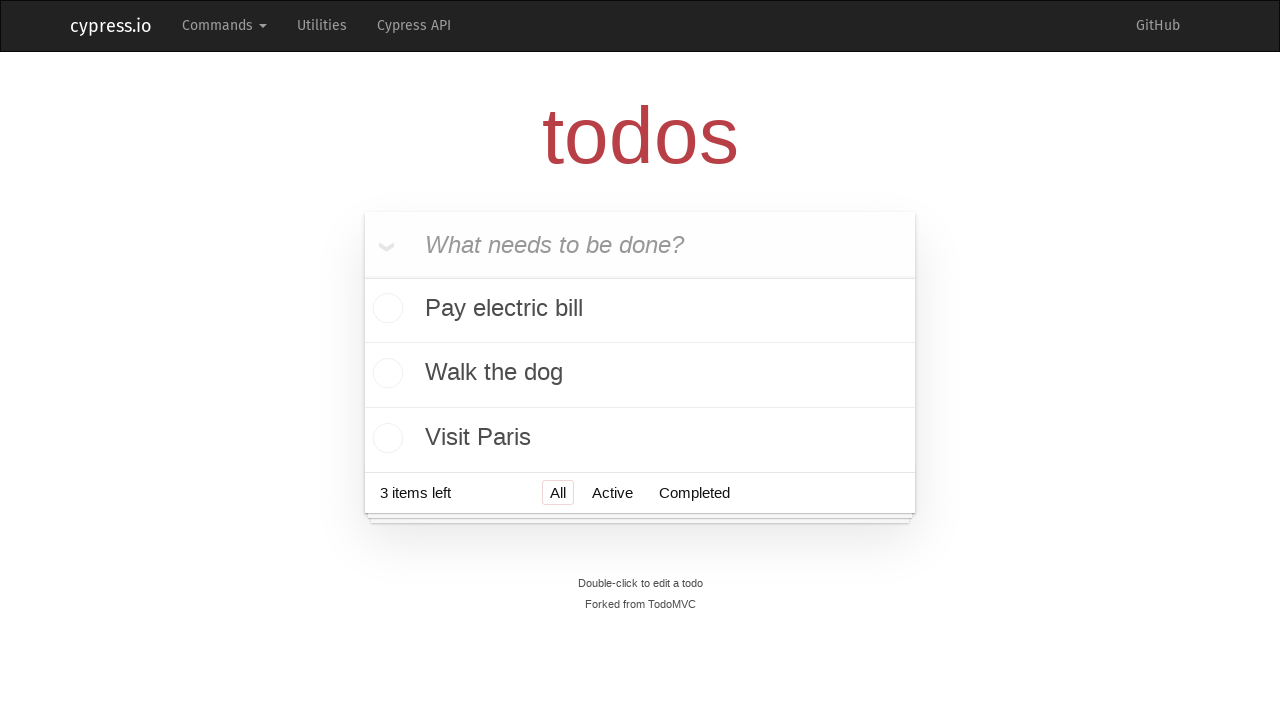

Filled new todo field with 'Visit Prague' on .new-todo
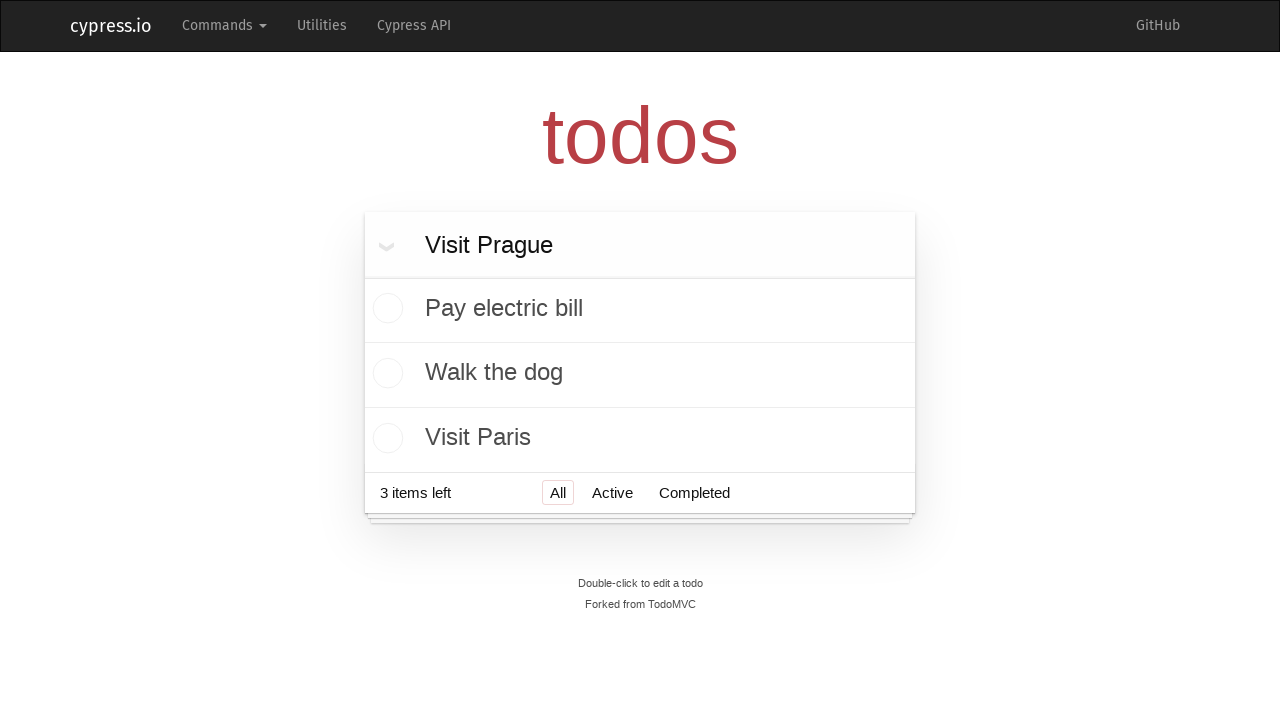

Pressed Enter to add todo 'Visit Prague' on .new-todo
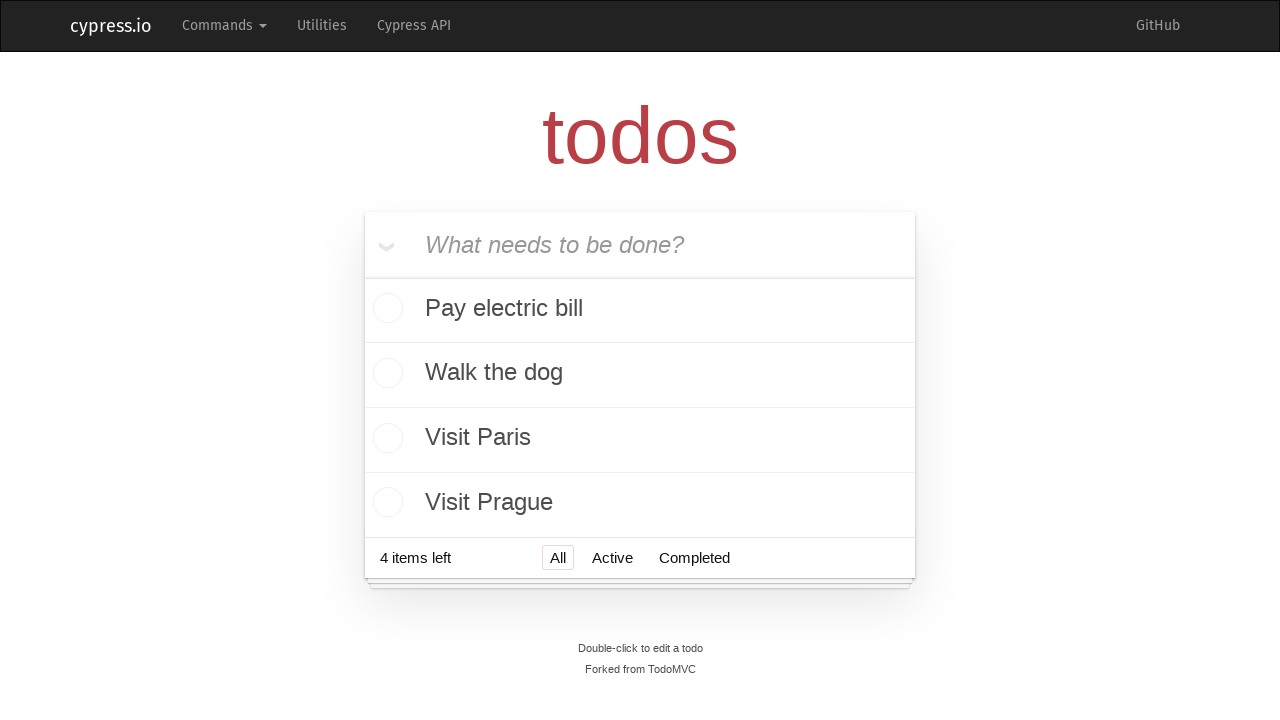

Filled new todo field with 'Visit London' on .new-todo
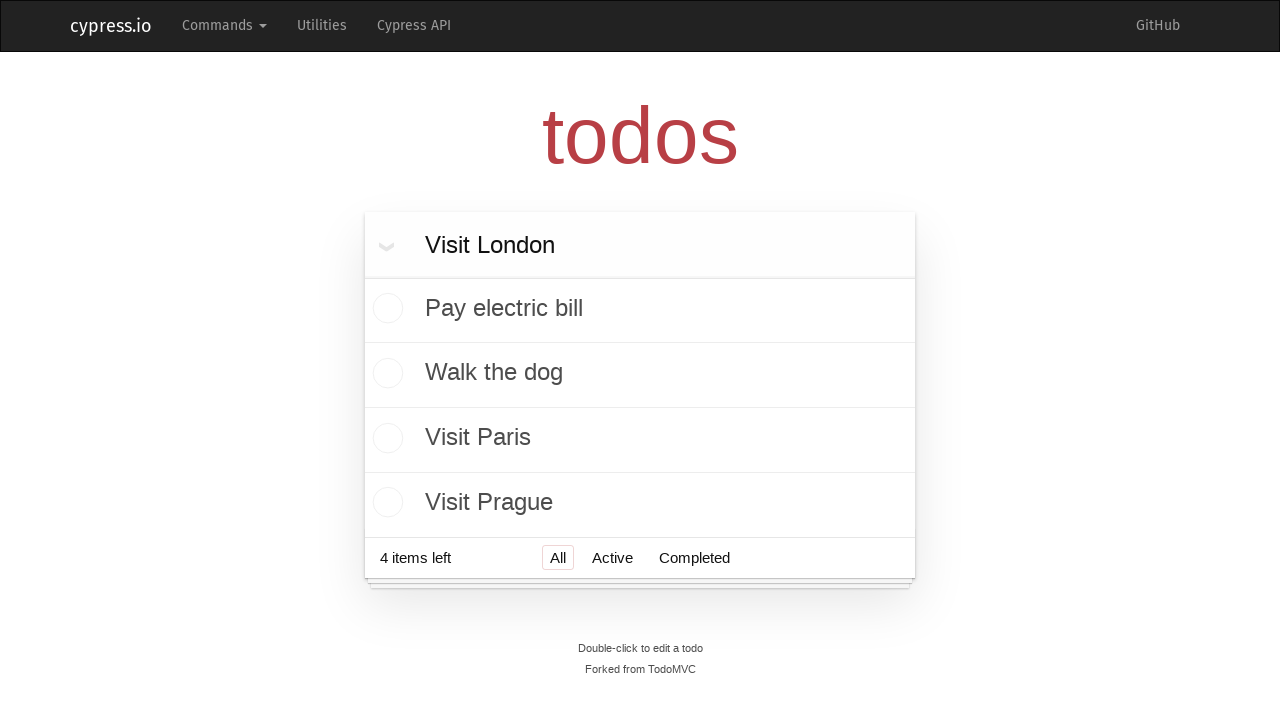

Pressed Enter to add todo 'Visit London' on .new-todo
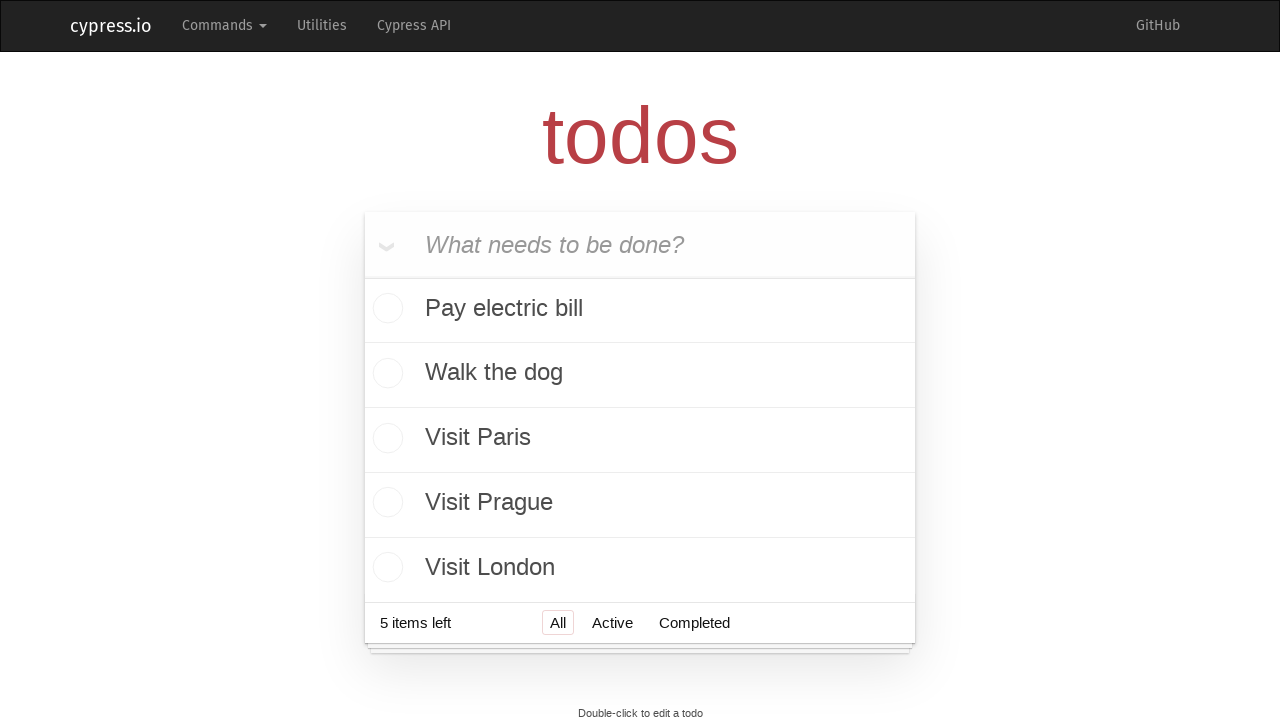

Filled new todo field with 'Visit New York' on .new-todo
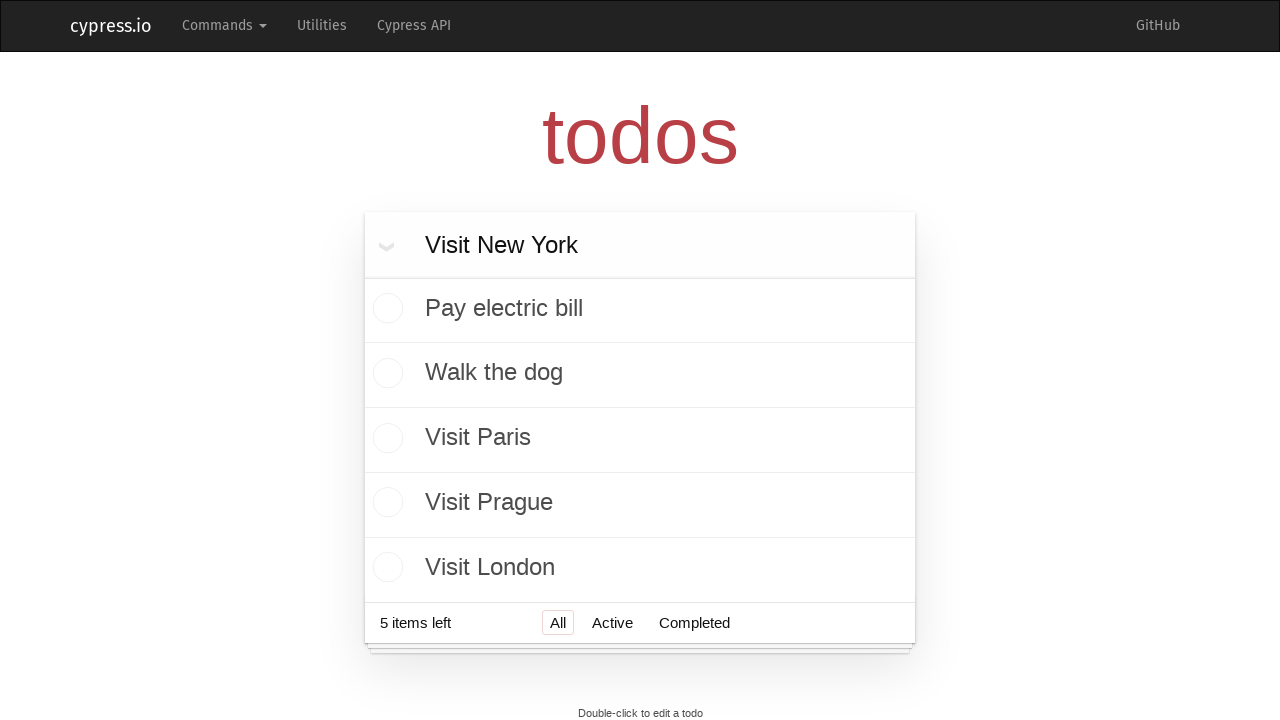

Pressed Enter to add todo 'Visit New York' on .new-todo
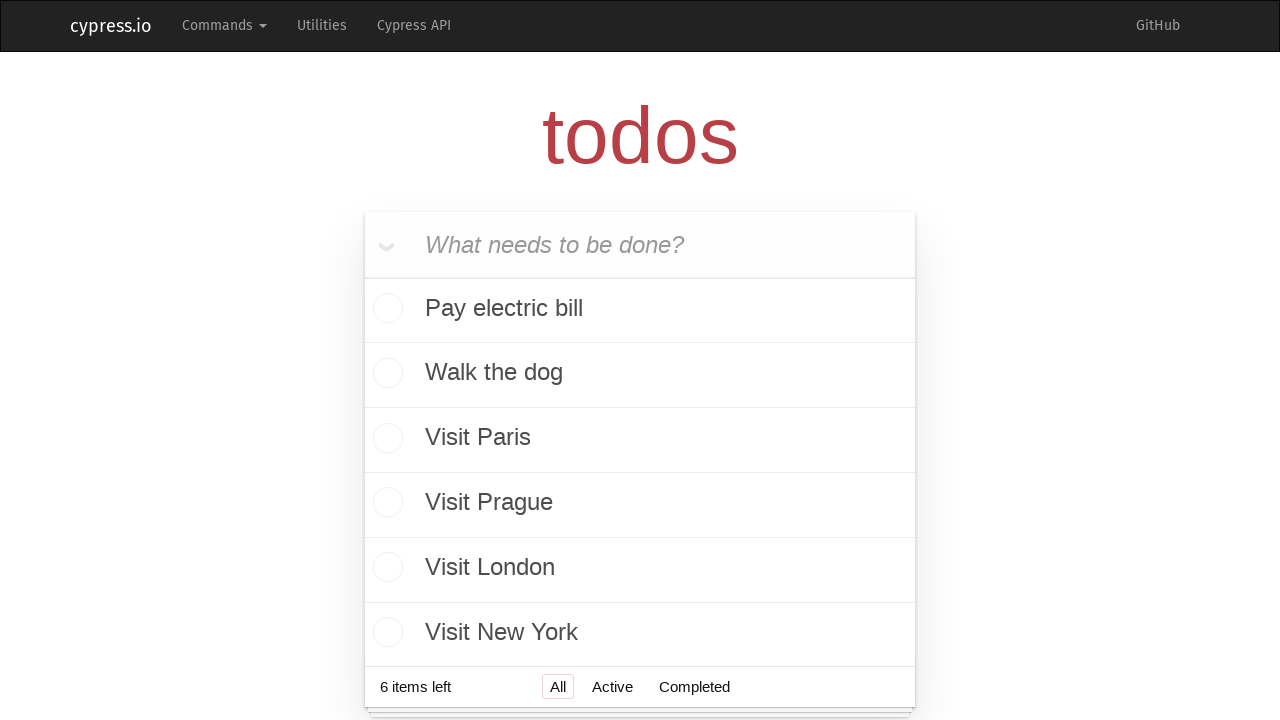

Filled new todo field with 'Visit Belgrade' on .new-todo
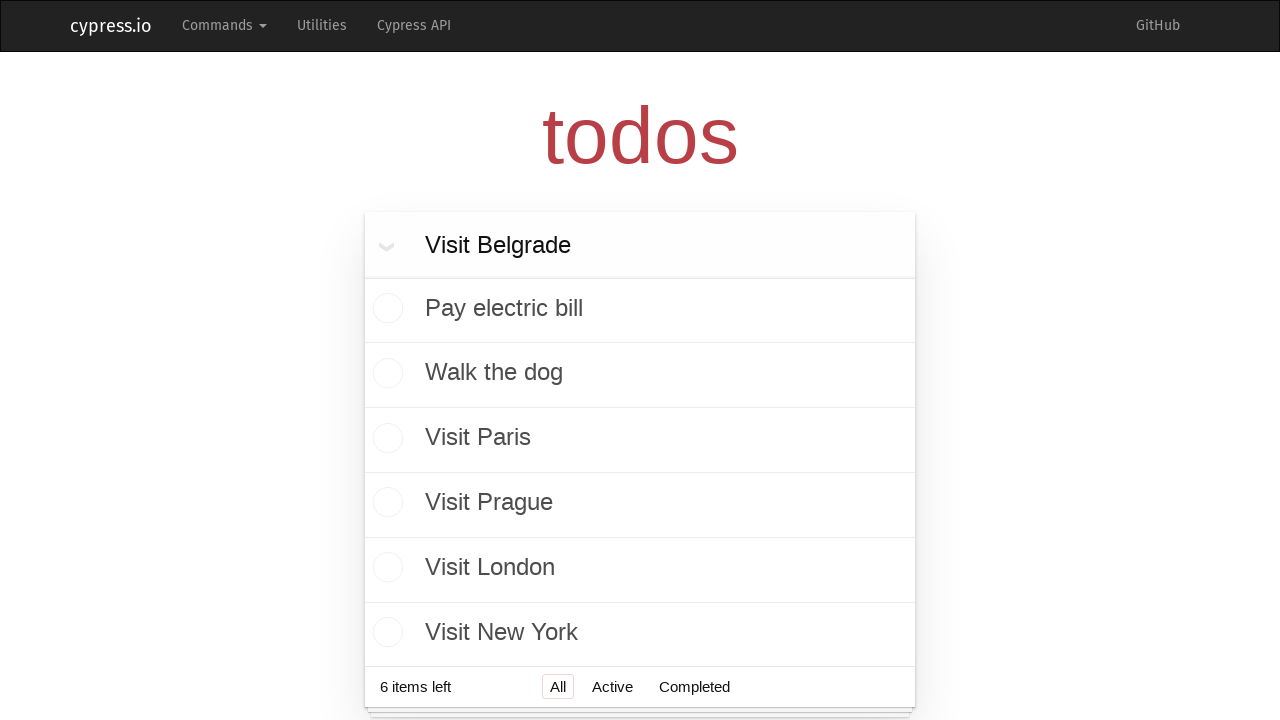

Pressed Enter to add todo 'Visit Belgrade' on .new-todo
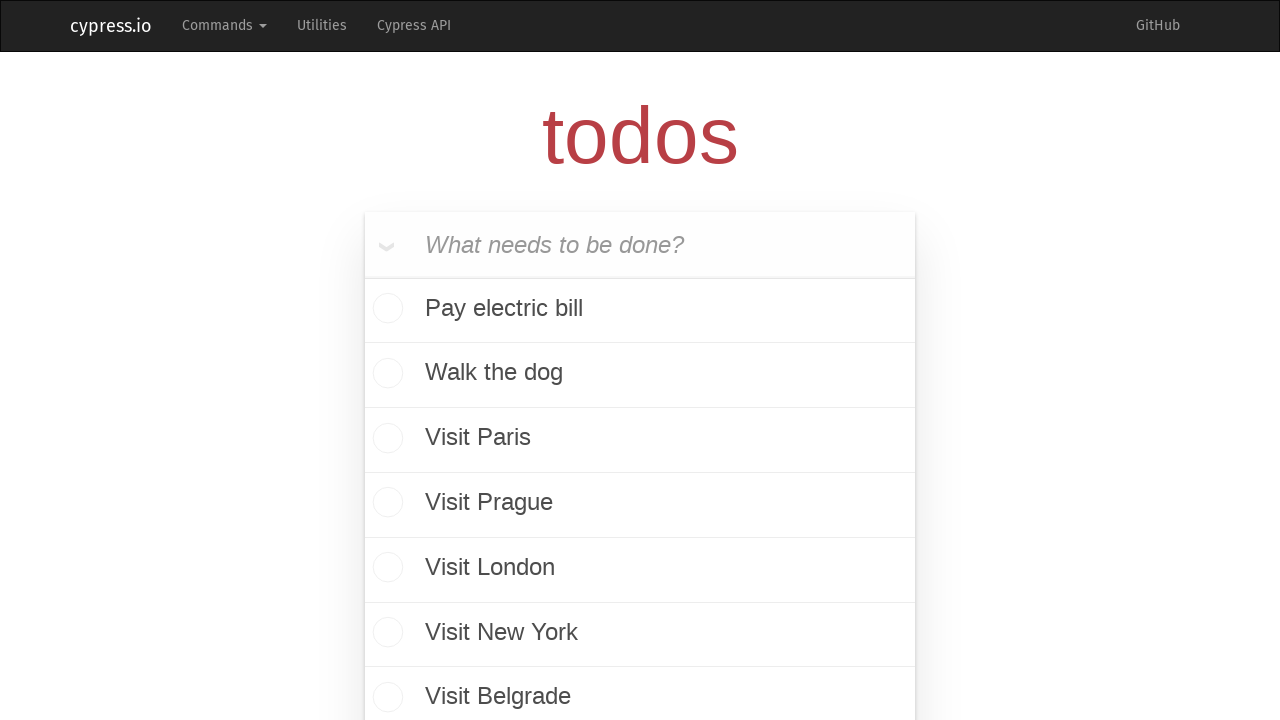

Retrieved current todo count: 7
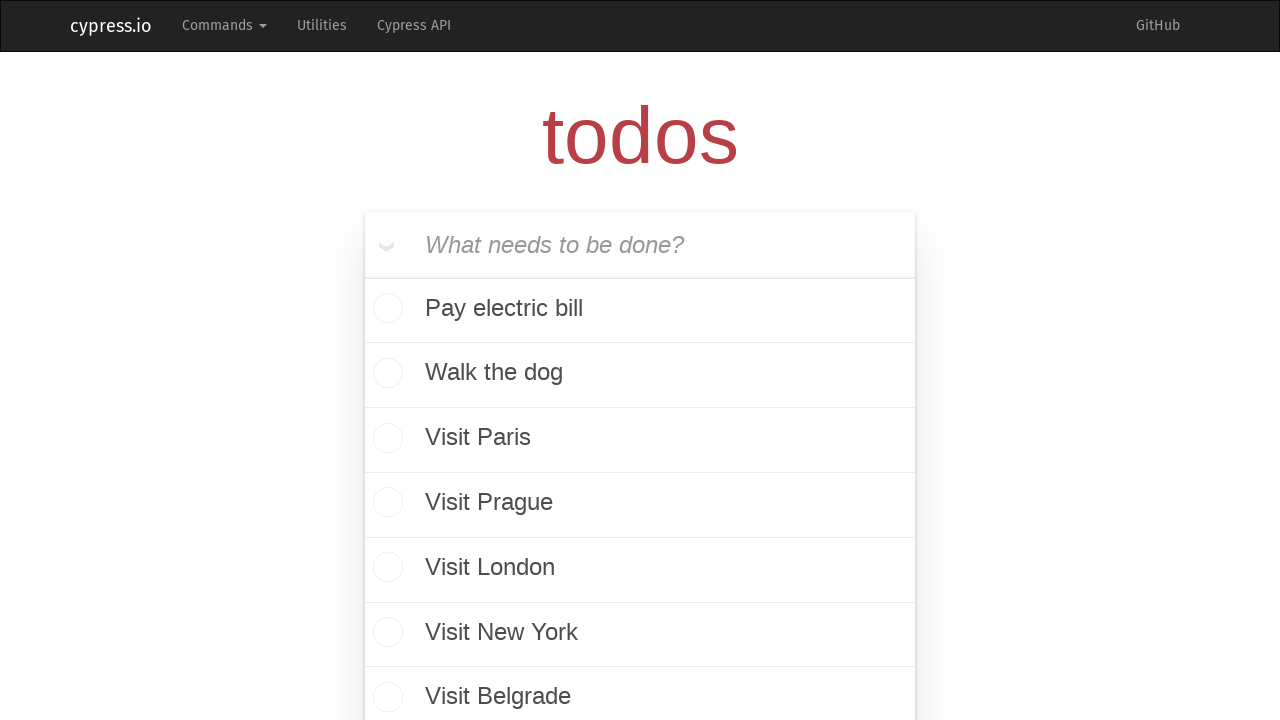

Verified that all 5 todos were successfully added
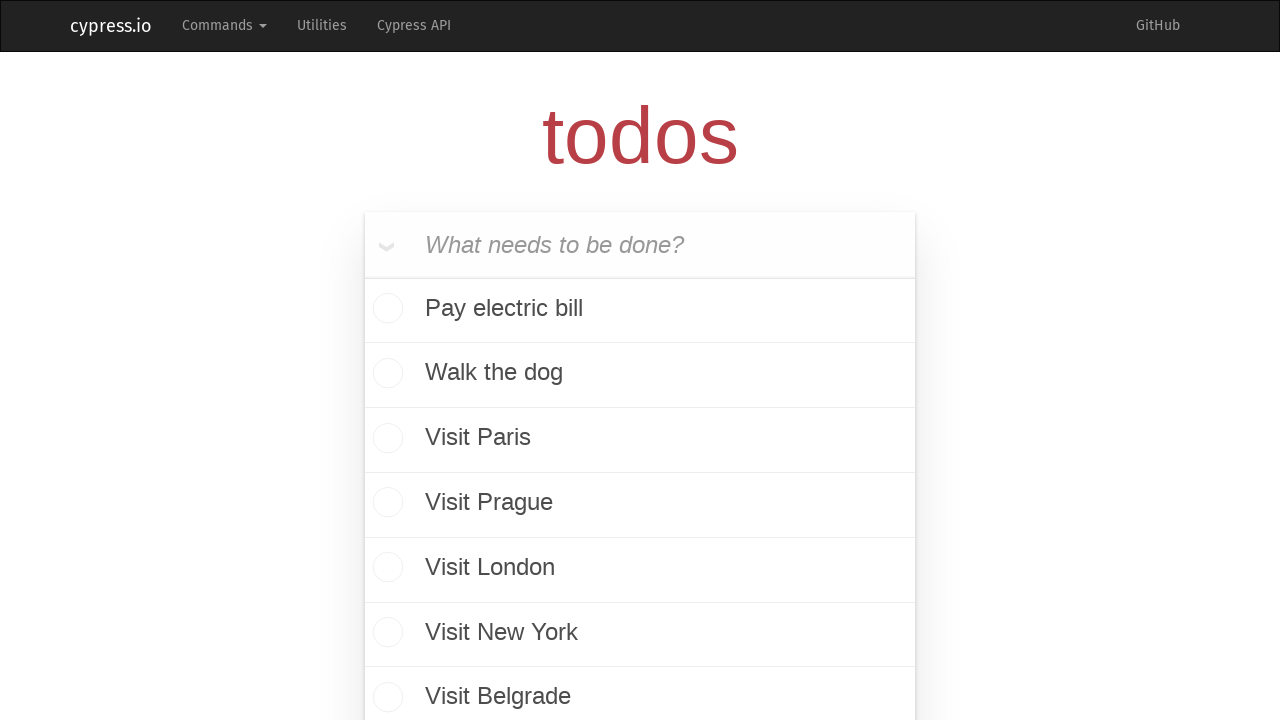

Hovered over todo item 1 to reveal delete button at (640, 308) on xpath=//ul[@class='todo-list']/li/div >> nth=0
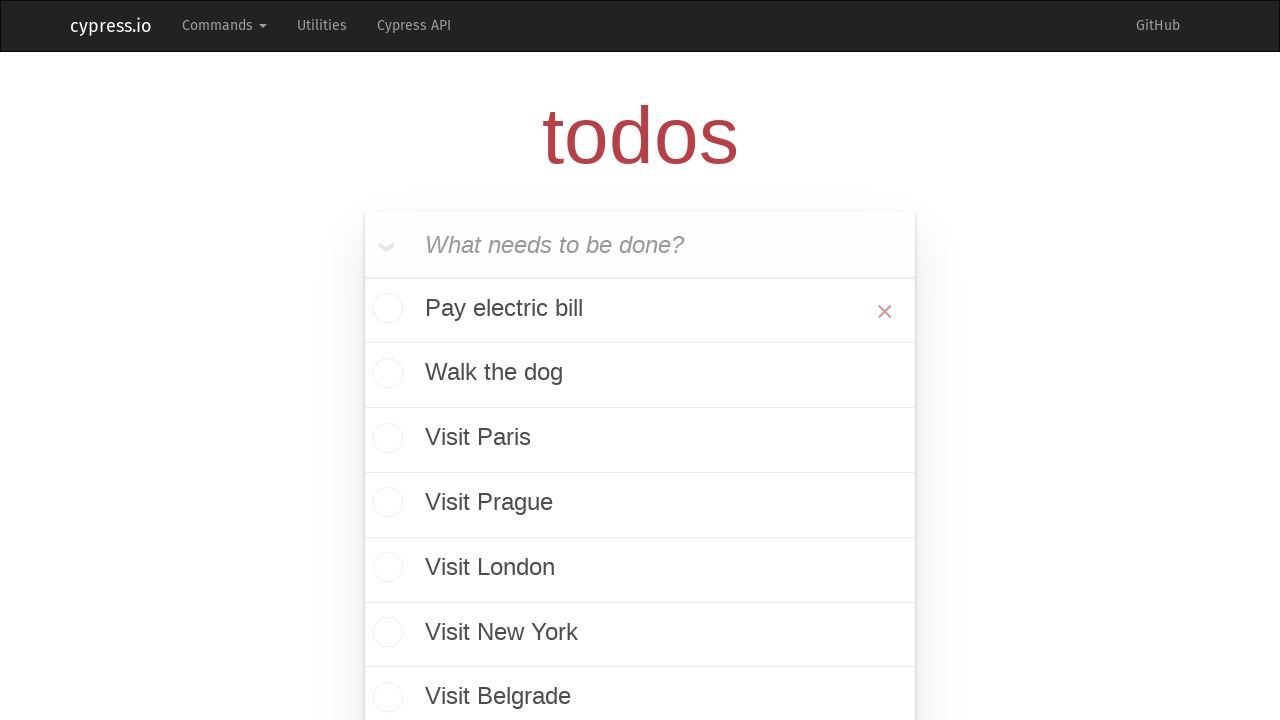

Clicked delete button for todo item 1 at (885, 311) on xpath=//ul[@class='todo-list']/li/div/button >> nth=0
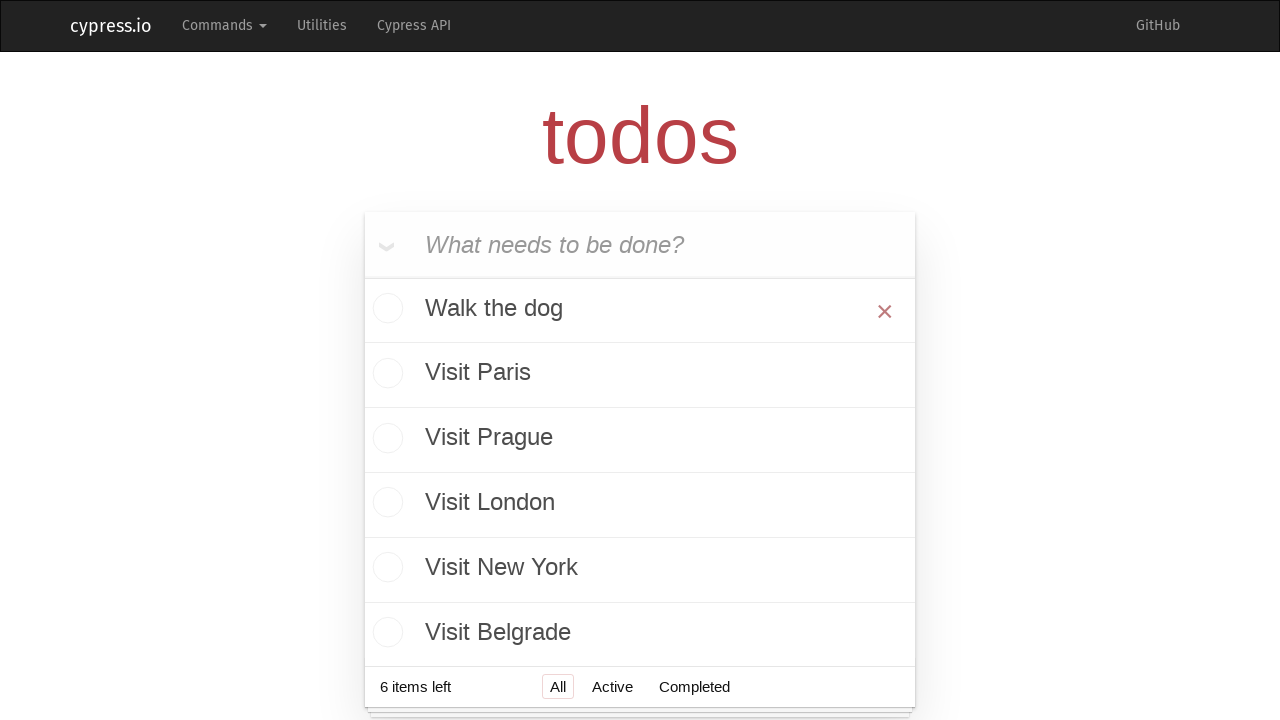

Hovered over todo item 2 to reveal delete button at (640, 308) on xpath=//ul[@class='todo-list']/li/div >> nth=0
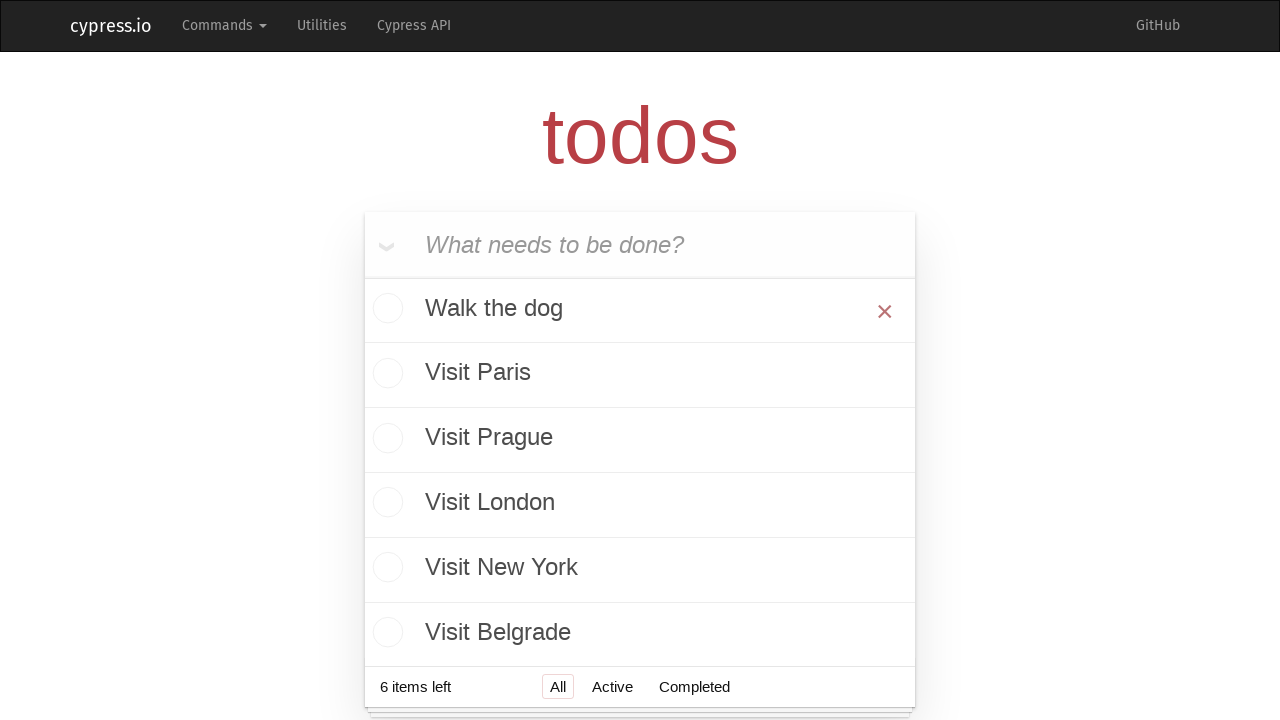

Clicked delete button for todo item 2 at (885, 311) on xpath=//ul[@class='todo-list']/li/div/button >> nth=0
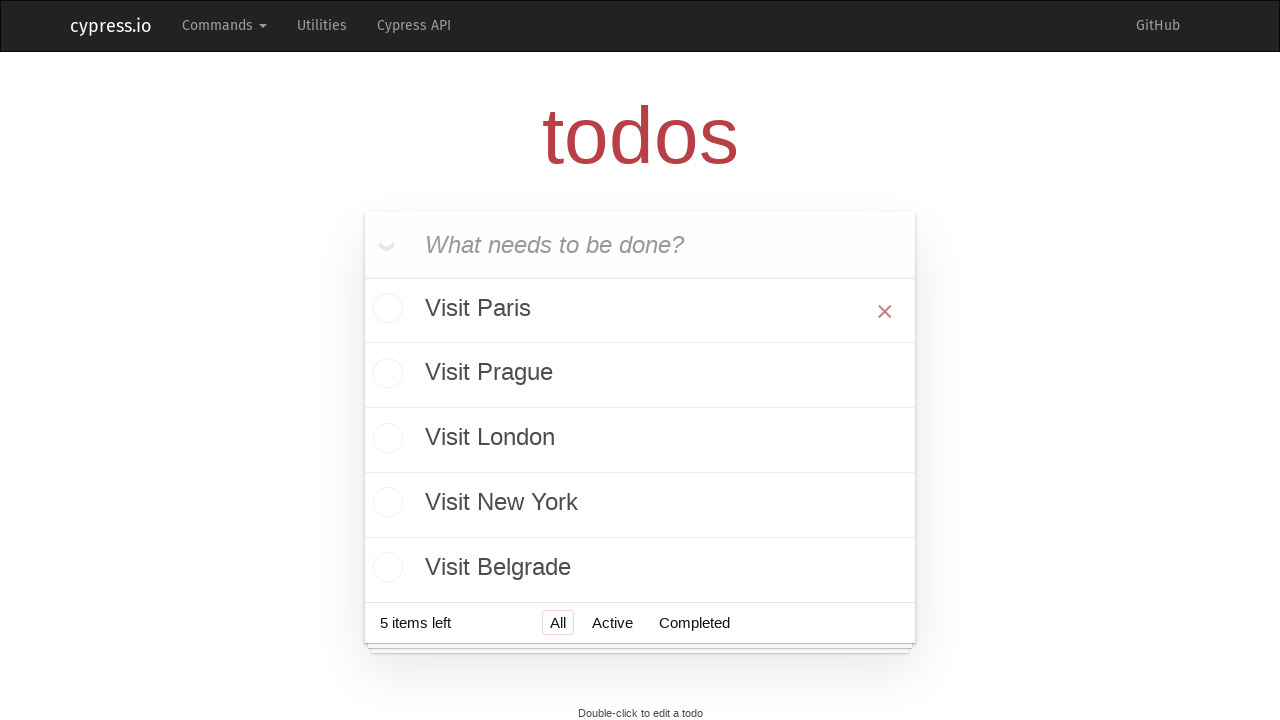

Hovered over todo item 3 to reveal delete button at (640, 308) on xpath=//ul[@class='todo-list']/li/div >> nth=0
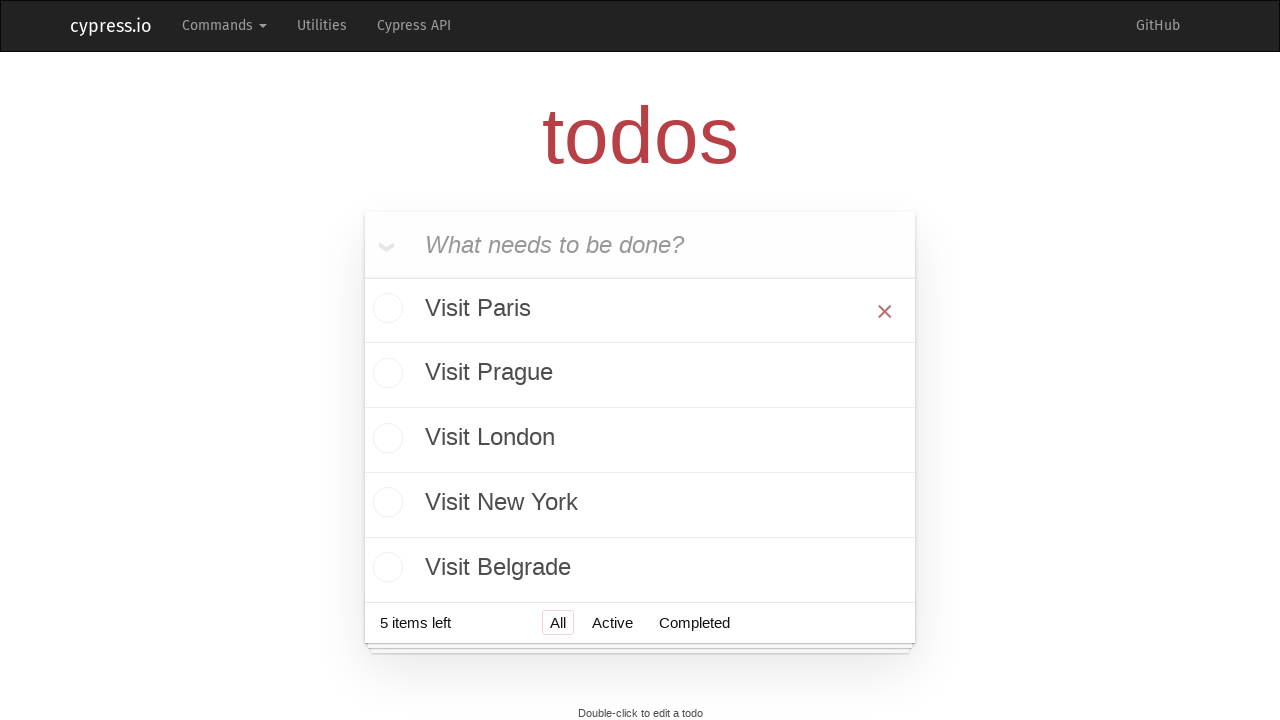

Clicked delete button for todo item 3 at (885, 311) on xpath=//ul[@class='todo-list']/li/div/button >> nth=0
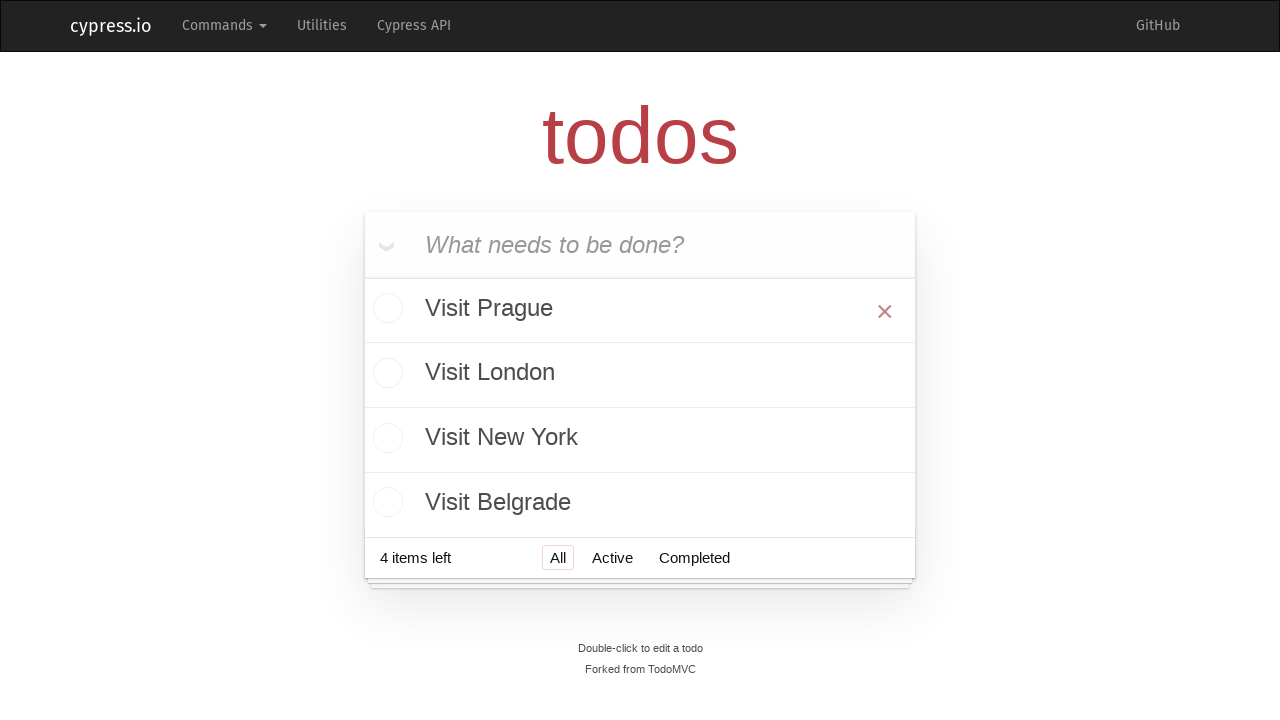

Hovered over todo item 4 to reveal delete button at (640, 308) on xpath=//ul[@class='todo-list']/li/div >> nth=0
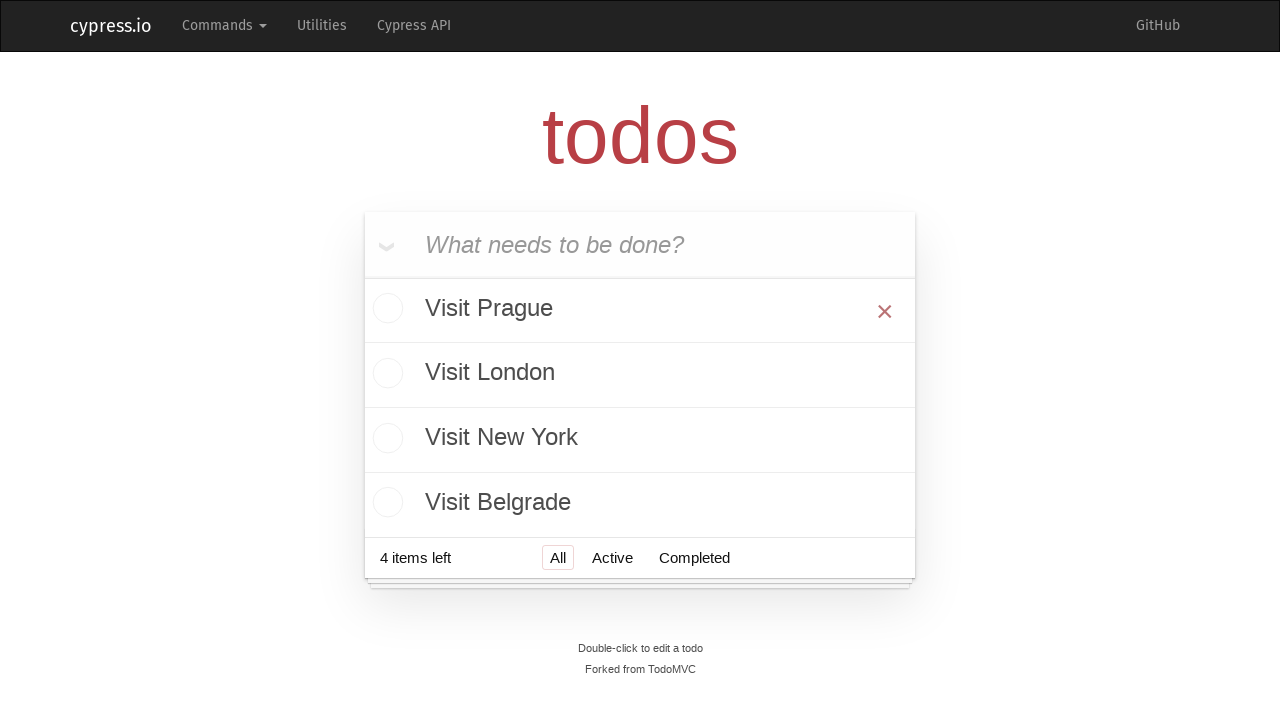

Clicked delete button for todo item 4 at (885, 311) on xpath=//ul[@class='todo-list']/li/div/button >> nth=0
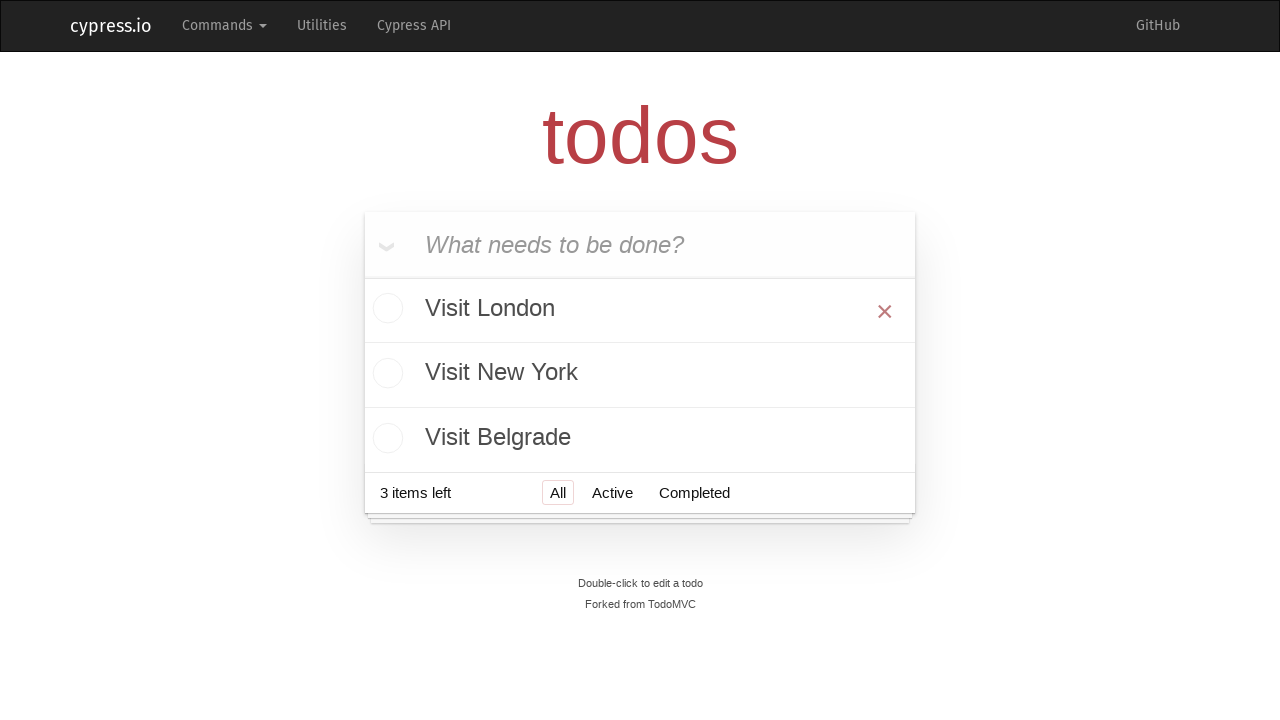

Hovered over todo item 5 to reveal delete button at (640, 308) on xpath=//ul[@class='todo-list']/li/div >> nth=0
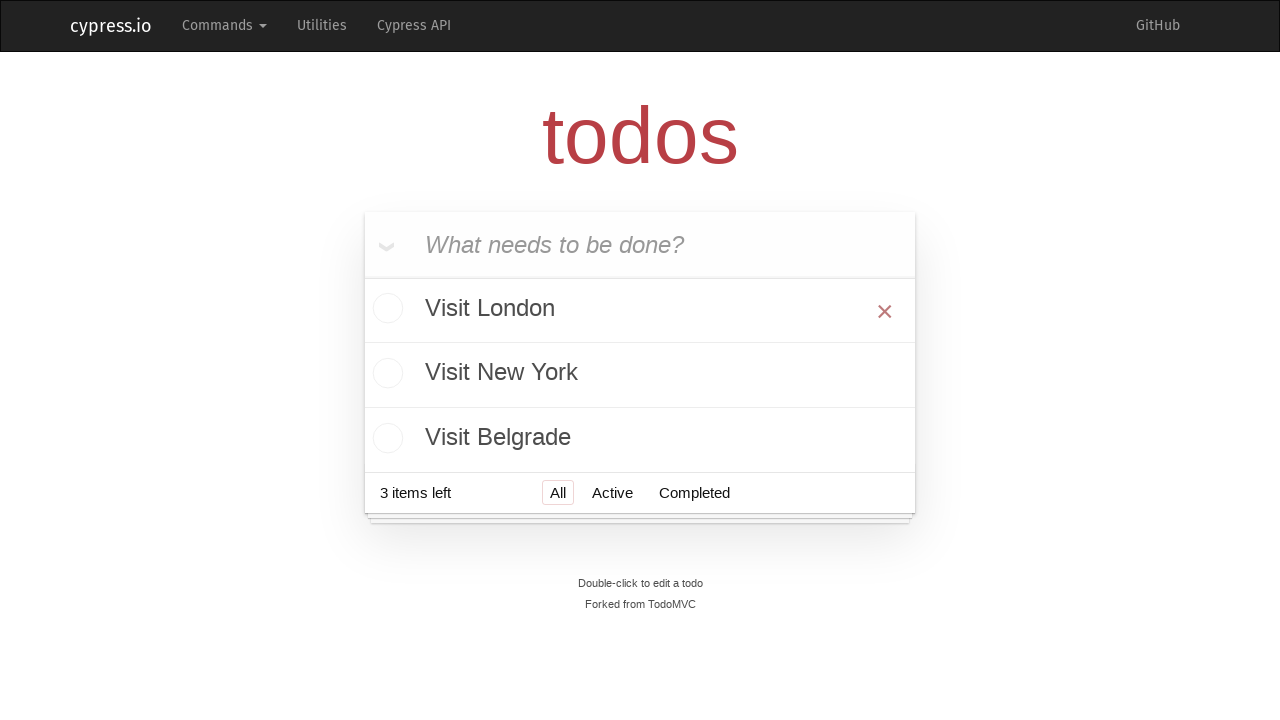

Clicked delete button for todo item 5 at (885, 311) on xpath=//ul[@class='todo-list']/li/div/button >> nth=0
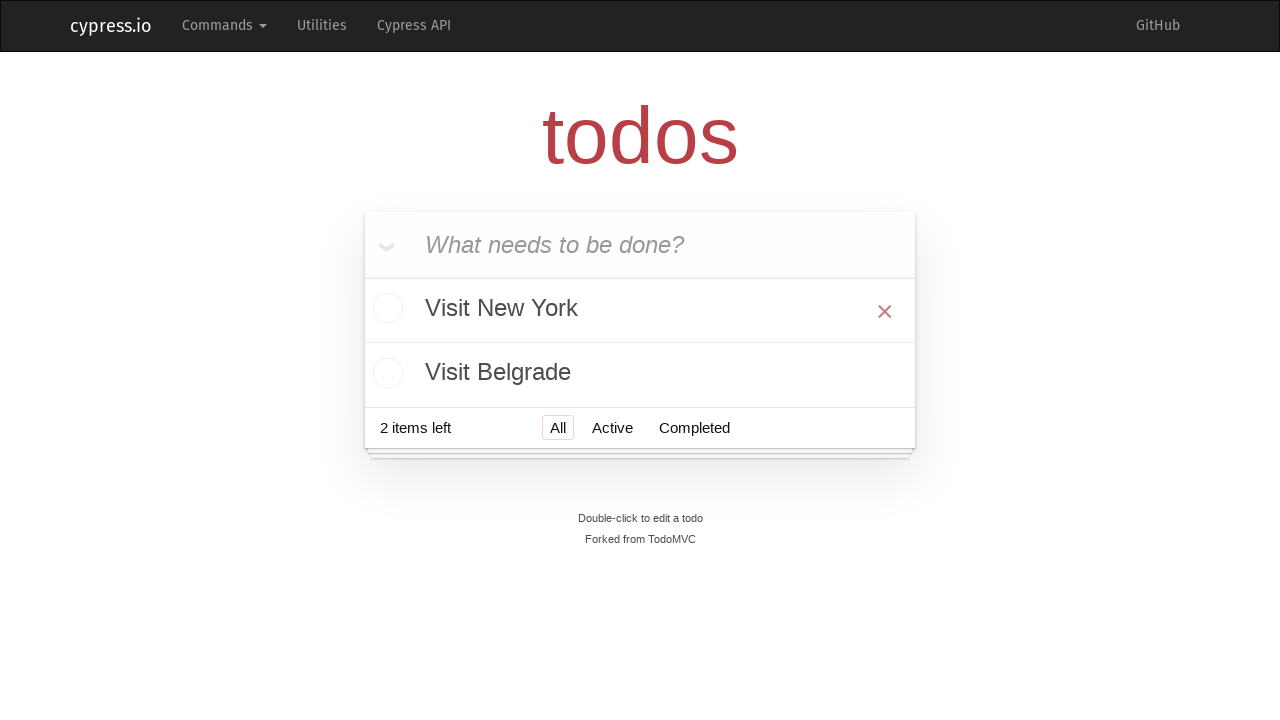

Hovered over todo item 6 to reveal delete button at (640, 308) on xpath=//ul[@class='todo-list']/li/div >> nth=0
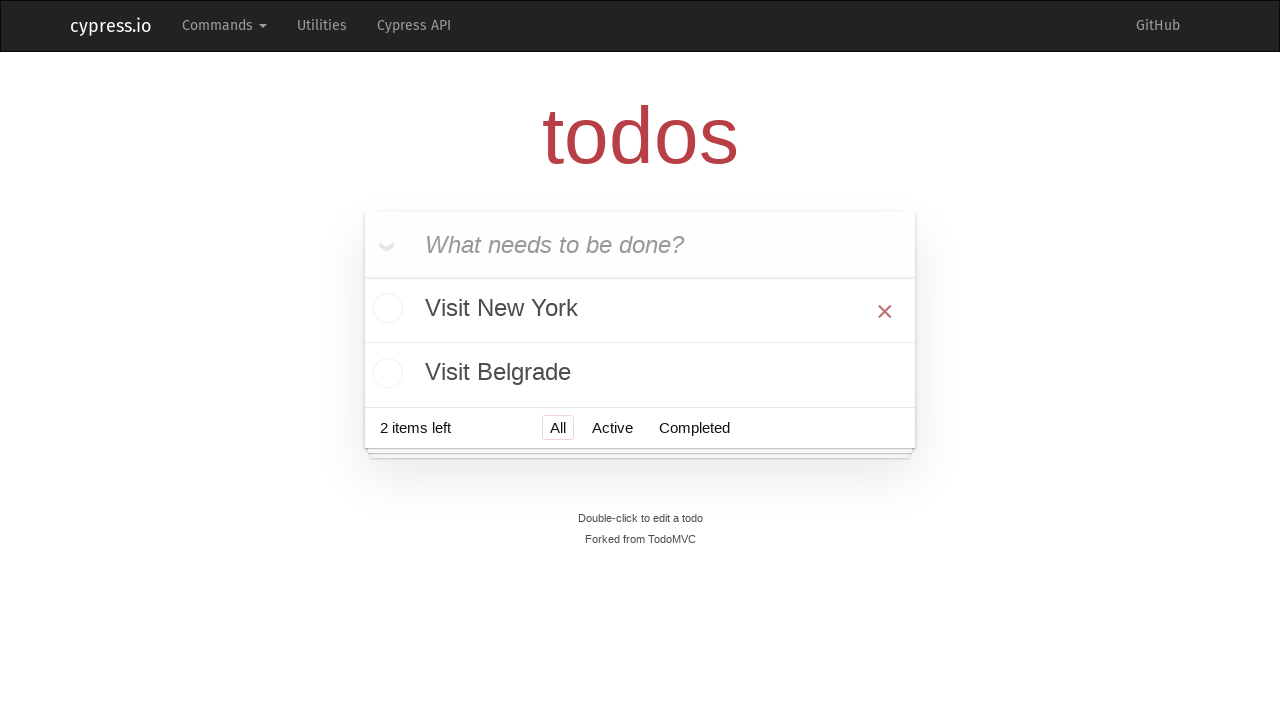

Clicked delete button for todo item 6 at (885, 311) on xpath=//ul[@class='todo-list']/li/div/button >> nth=0
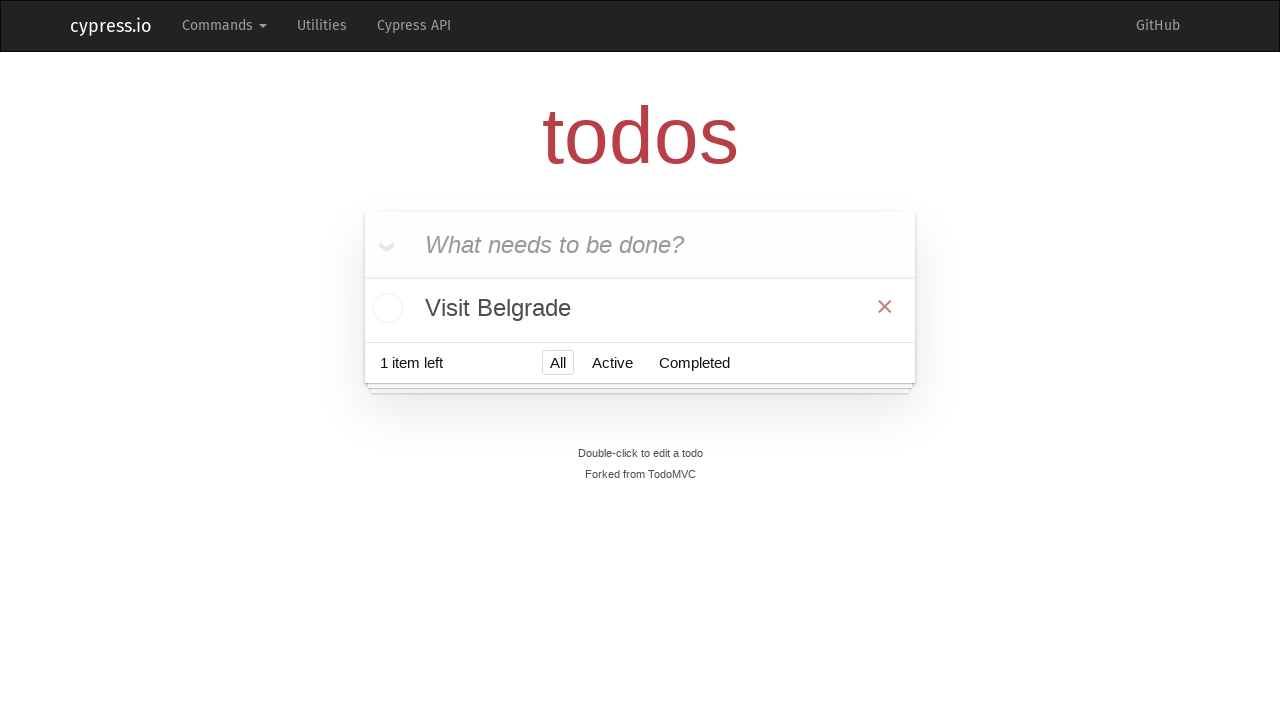

Hovered over todo item 7 to reveal delete button at (640, 308) on xpath=//ul[@class='todo-list']/li/div >> nth=0
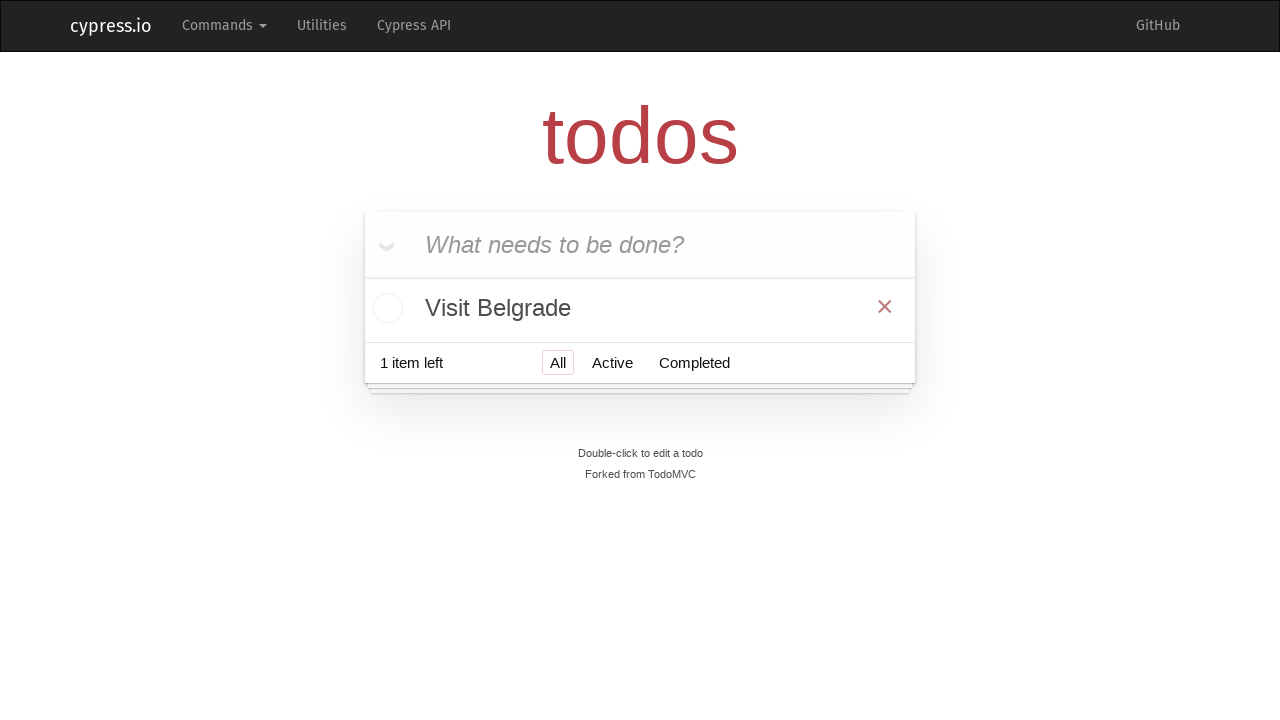

Clicked delete button for todo item 7 at (885, 306) on xpath=//ul[@class='todo-list']/li/div/button >> nth=0
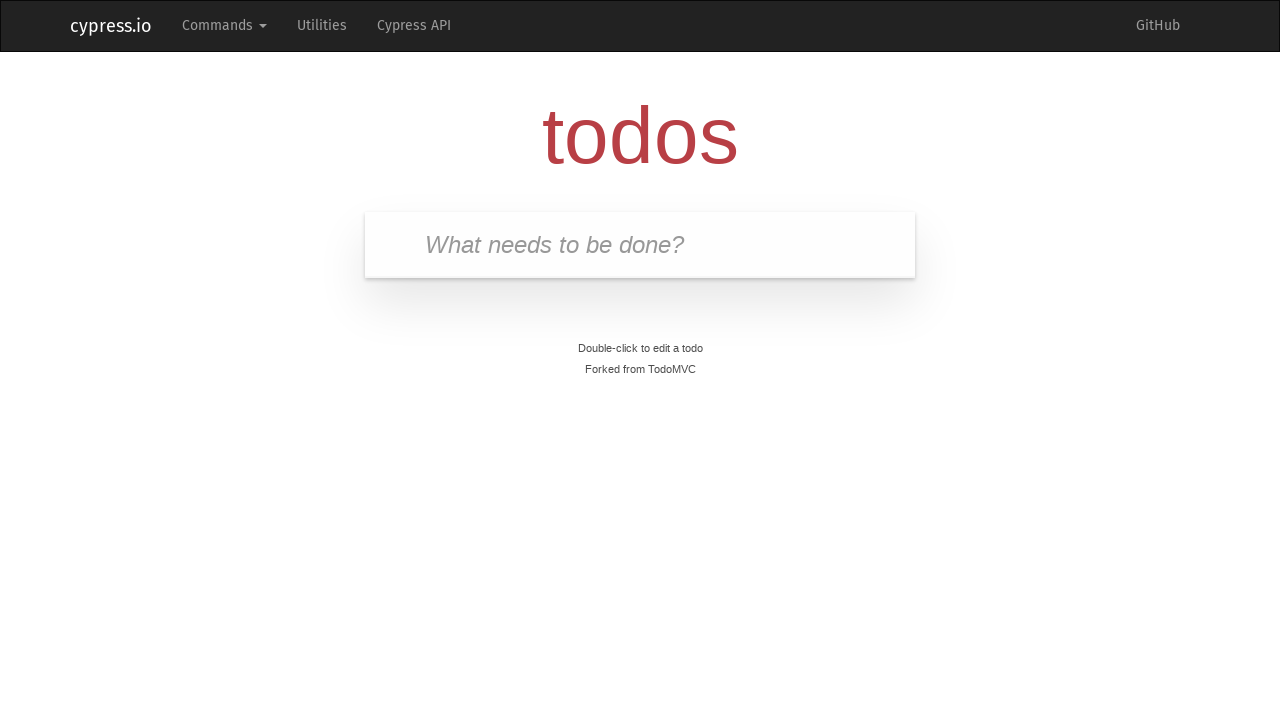

Retrieved final todo count: 0
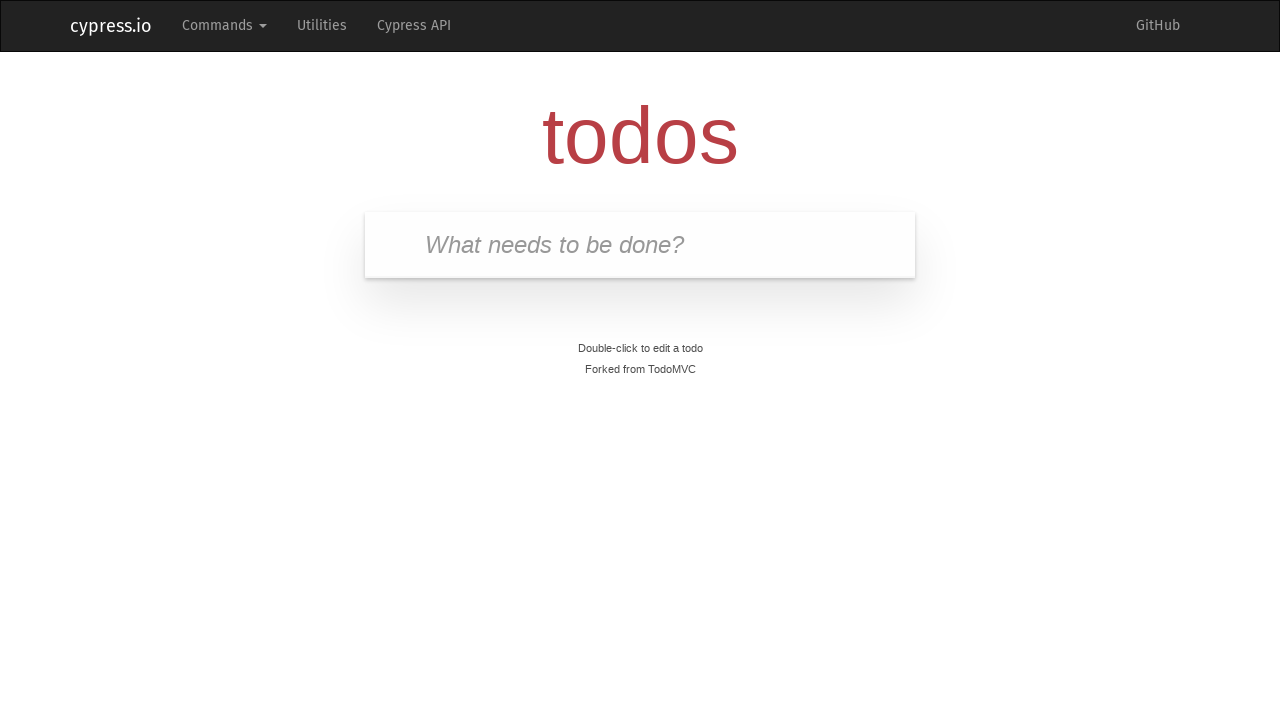

Verified that all todos have been successfully deleted from the list
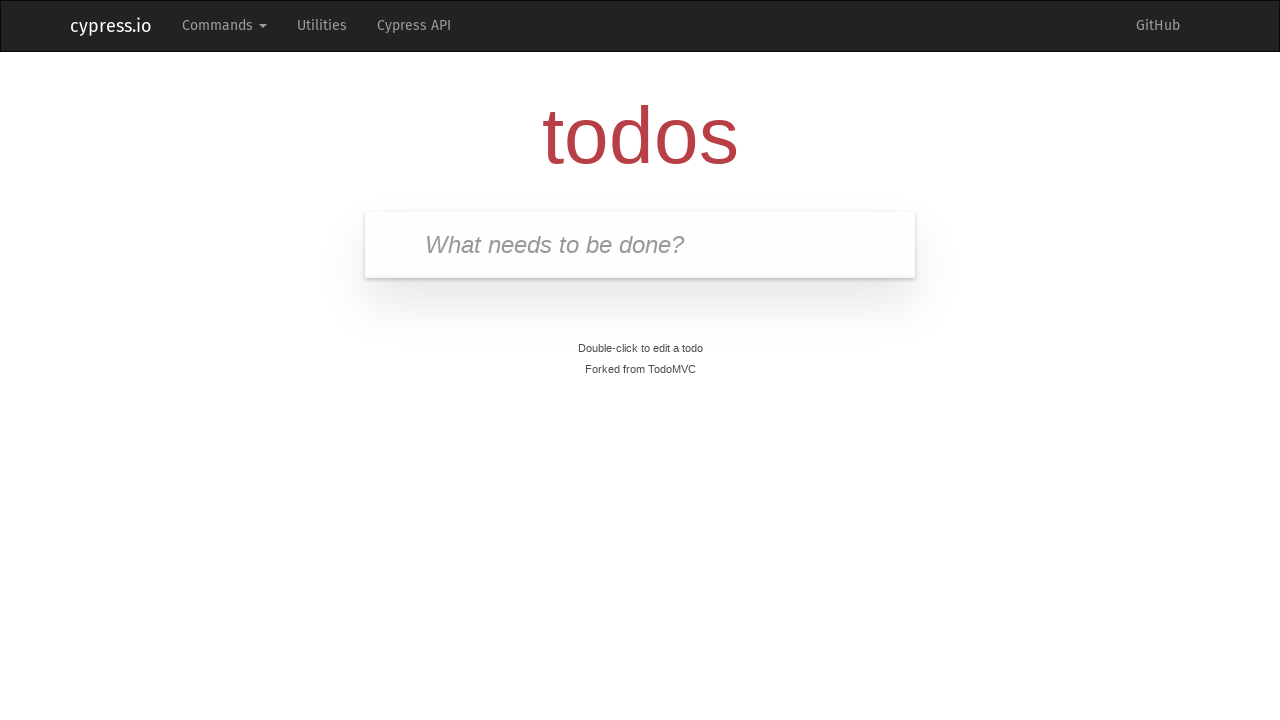

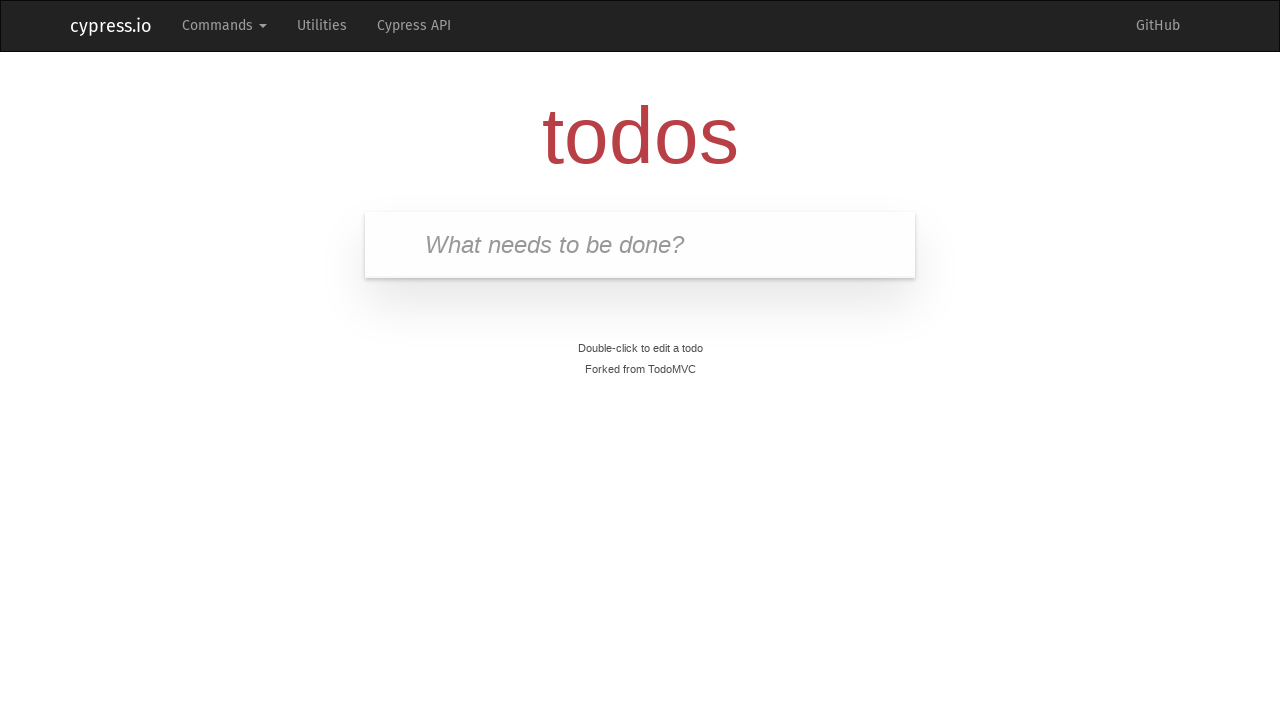